Navigates to a testimonials page and clicks a "load more" button multiple times to load additional content, then verifies the content is displayed

Starting URL: https://www.everyonesinvited.uk/read

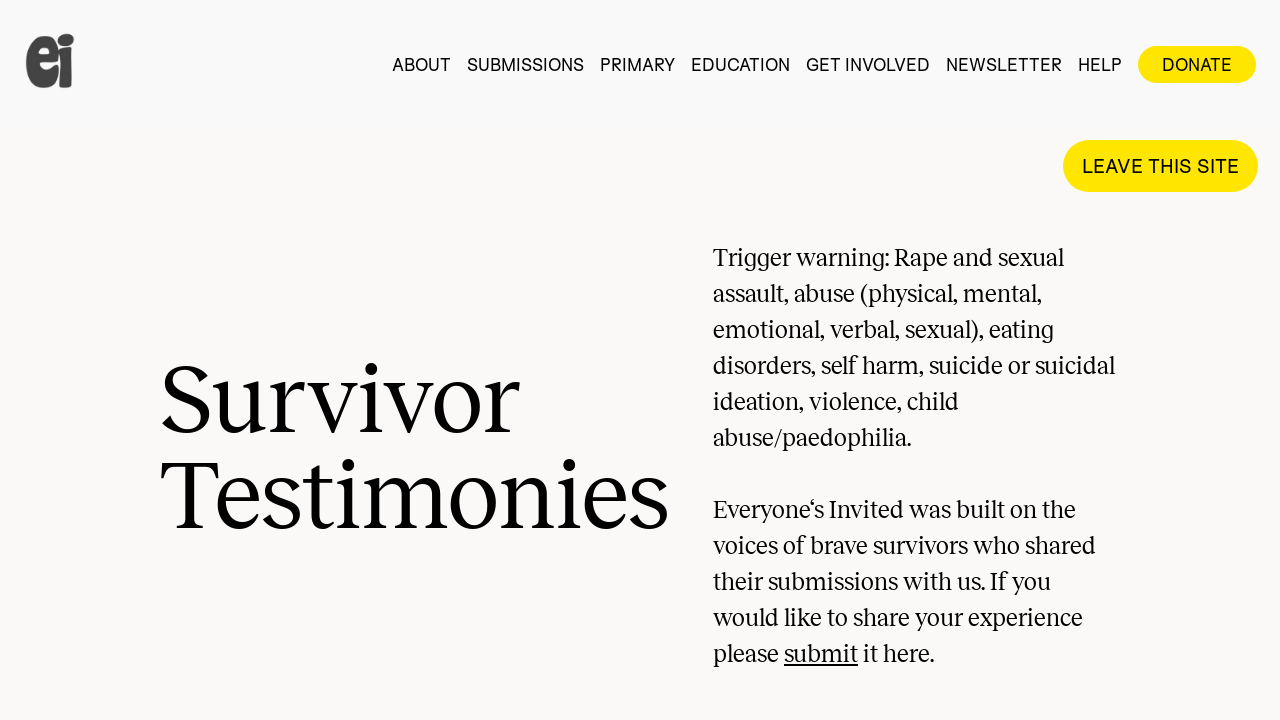

Waited for load more button to appear
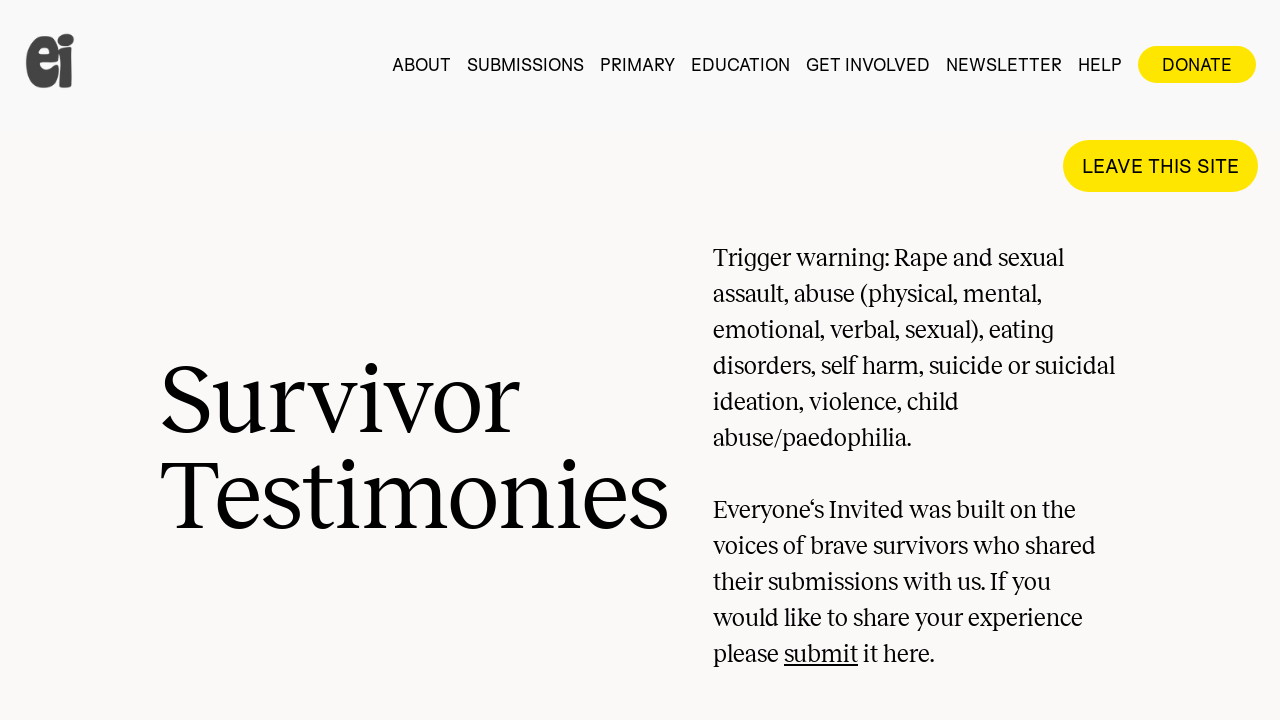

Clicked load more button
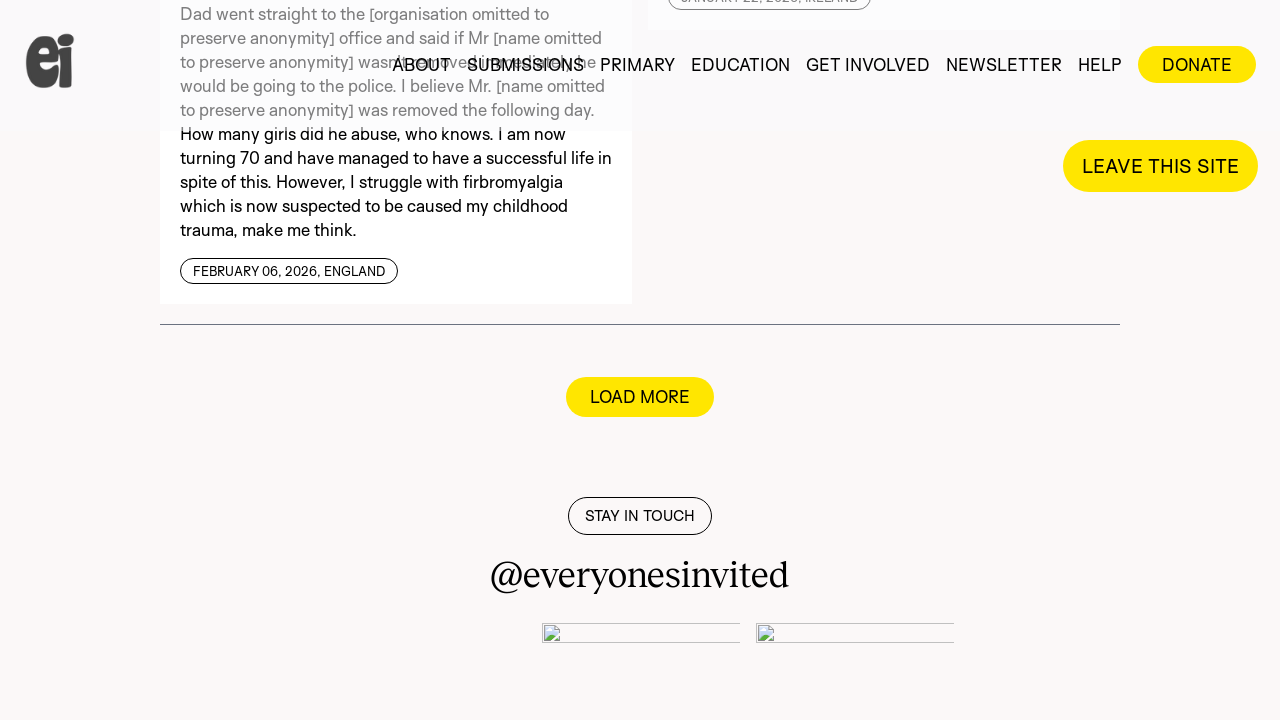

Waited for content to load
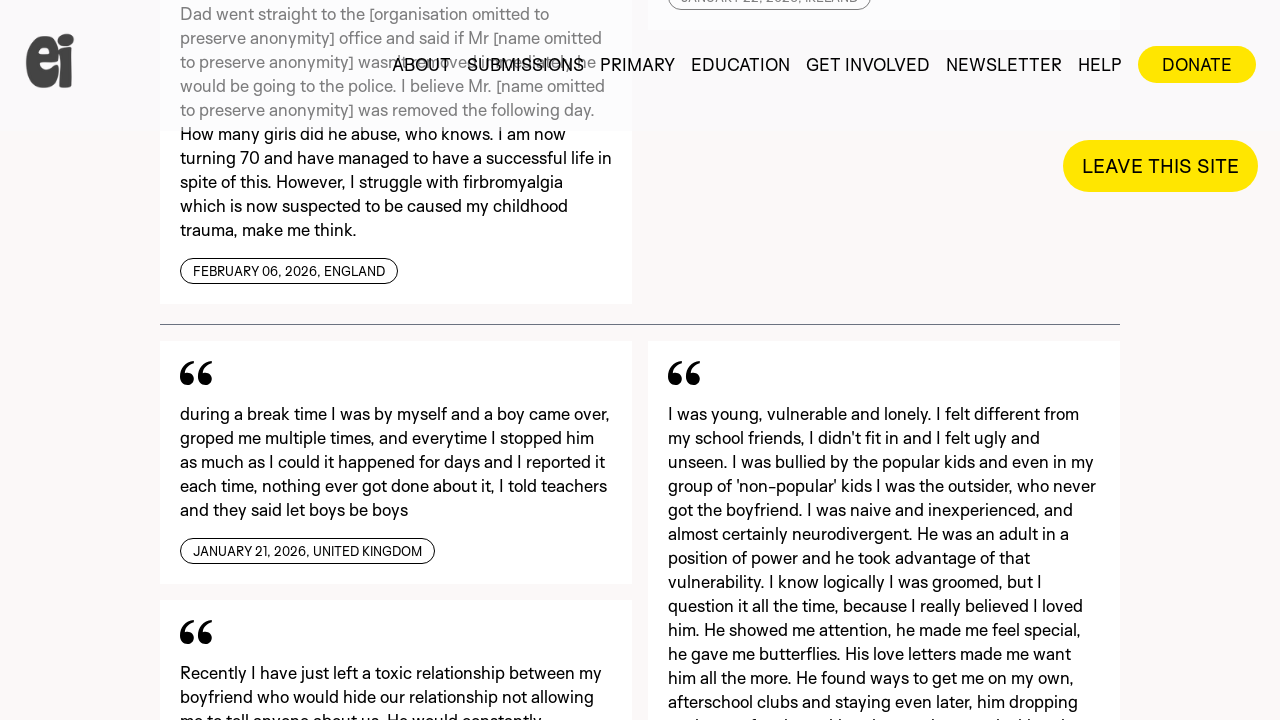

Waited for load more button to appear
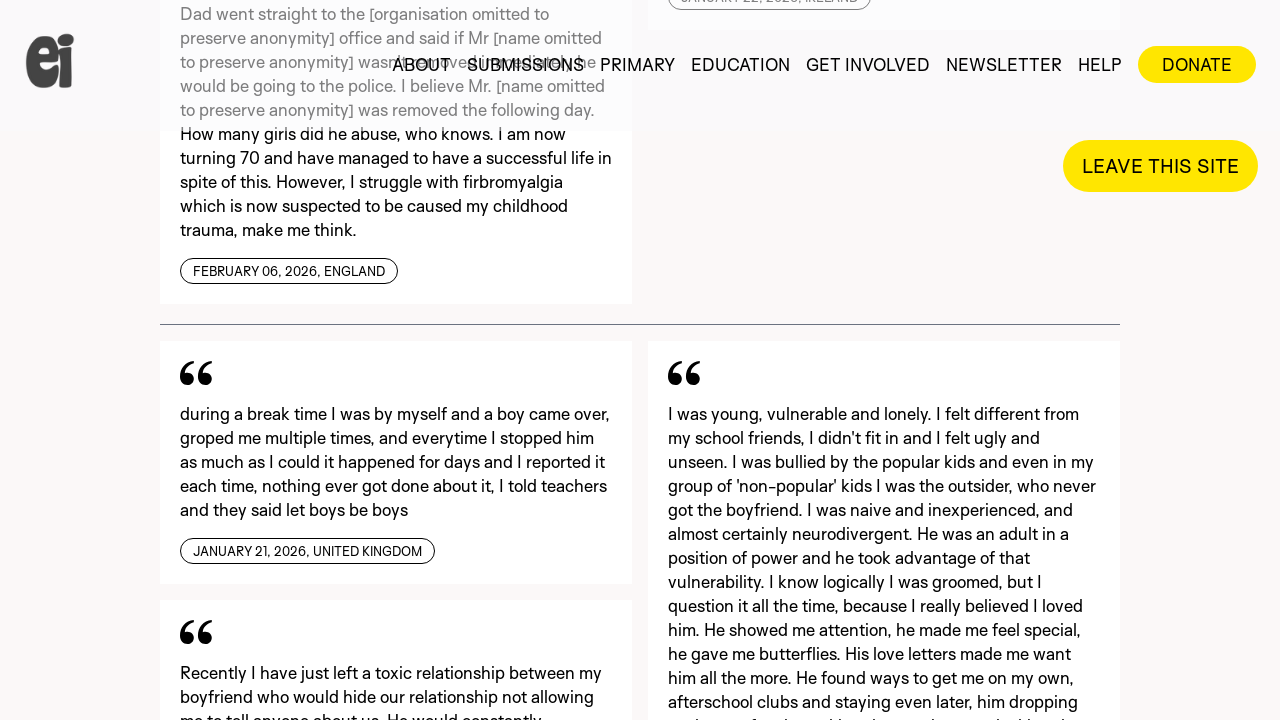

Clicked load more button
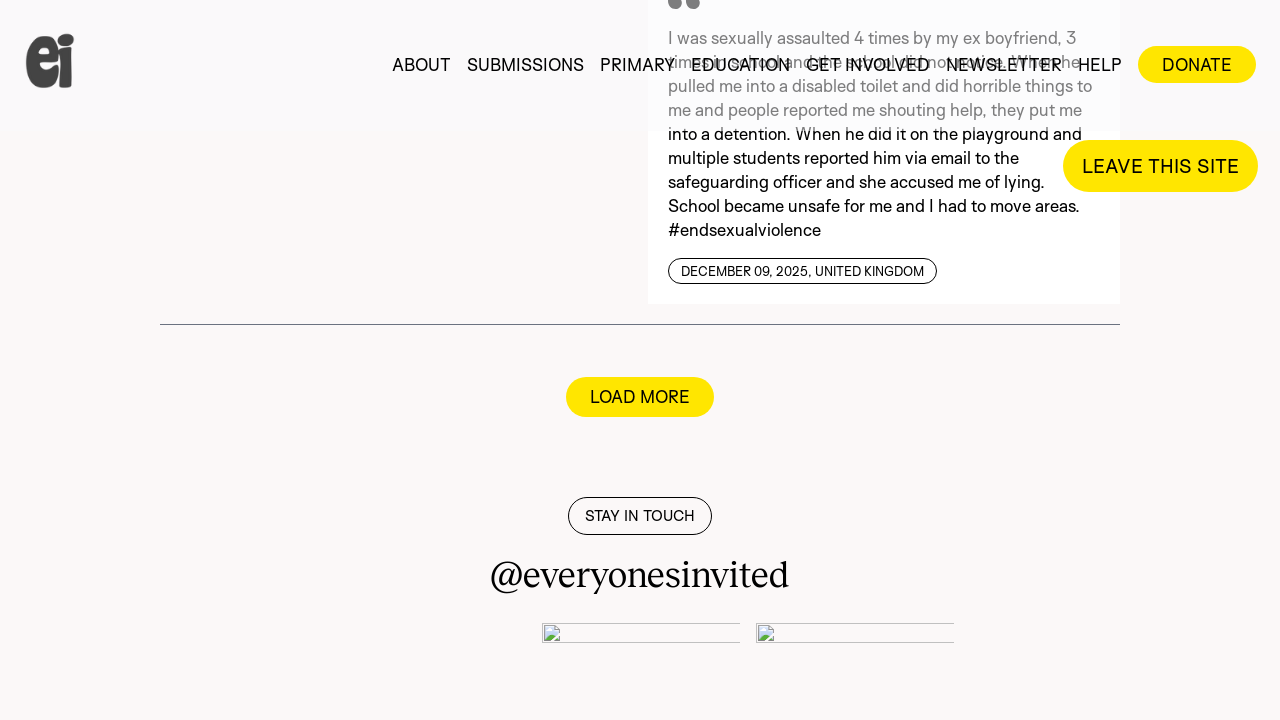

Waited for content to load
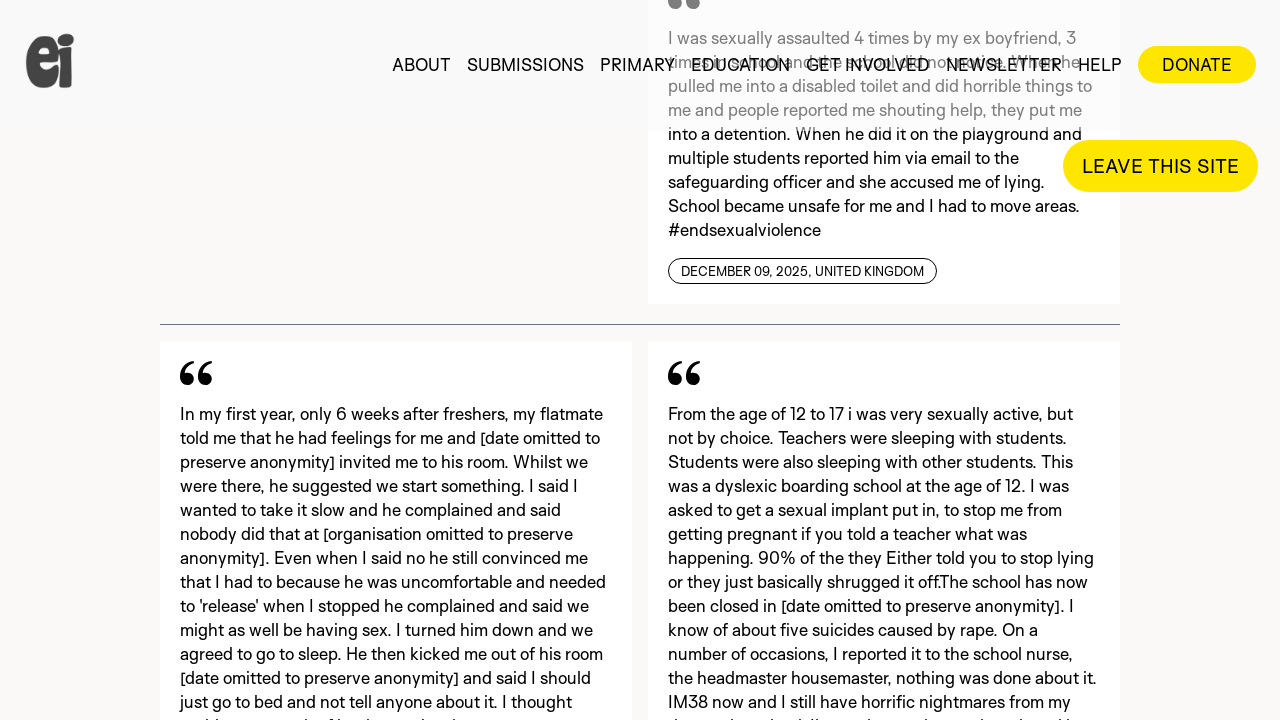

Waited for load more button to appear
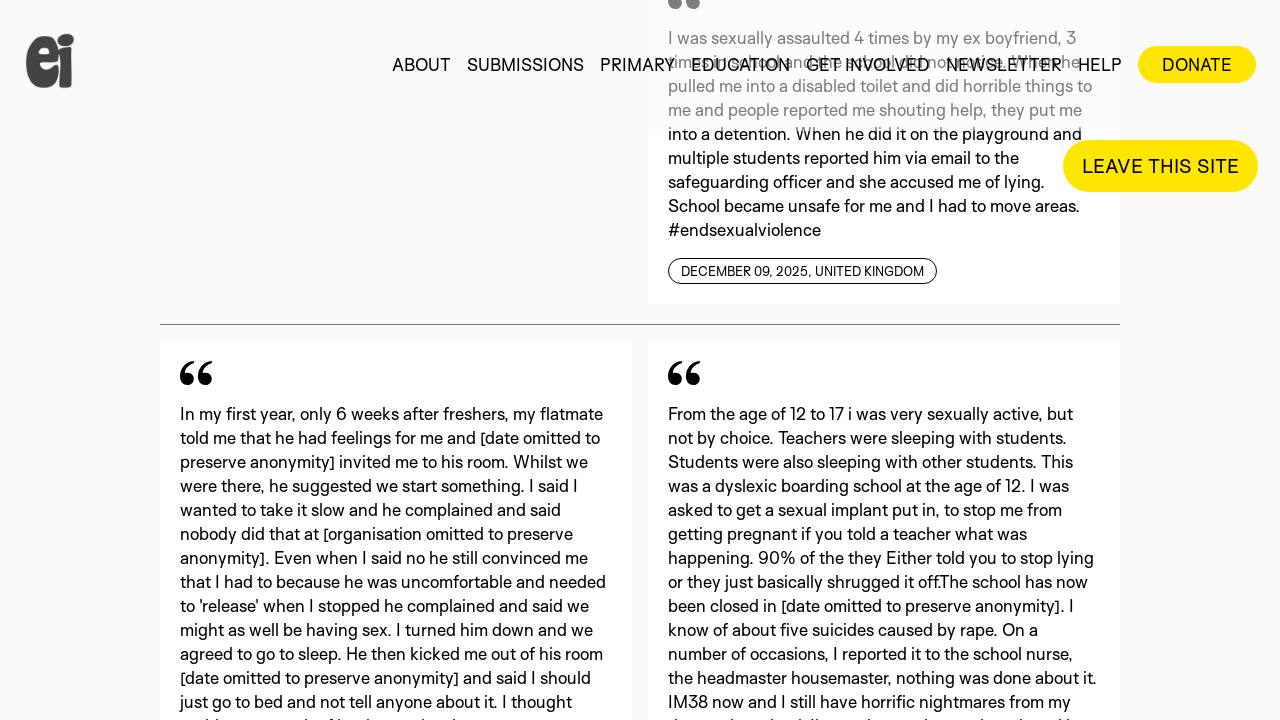

Clicked load more button
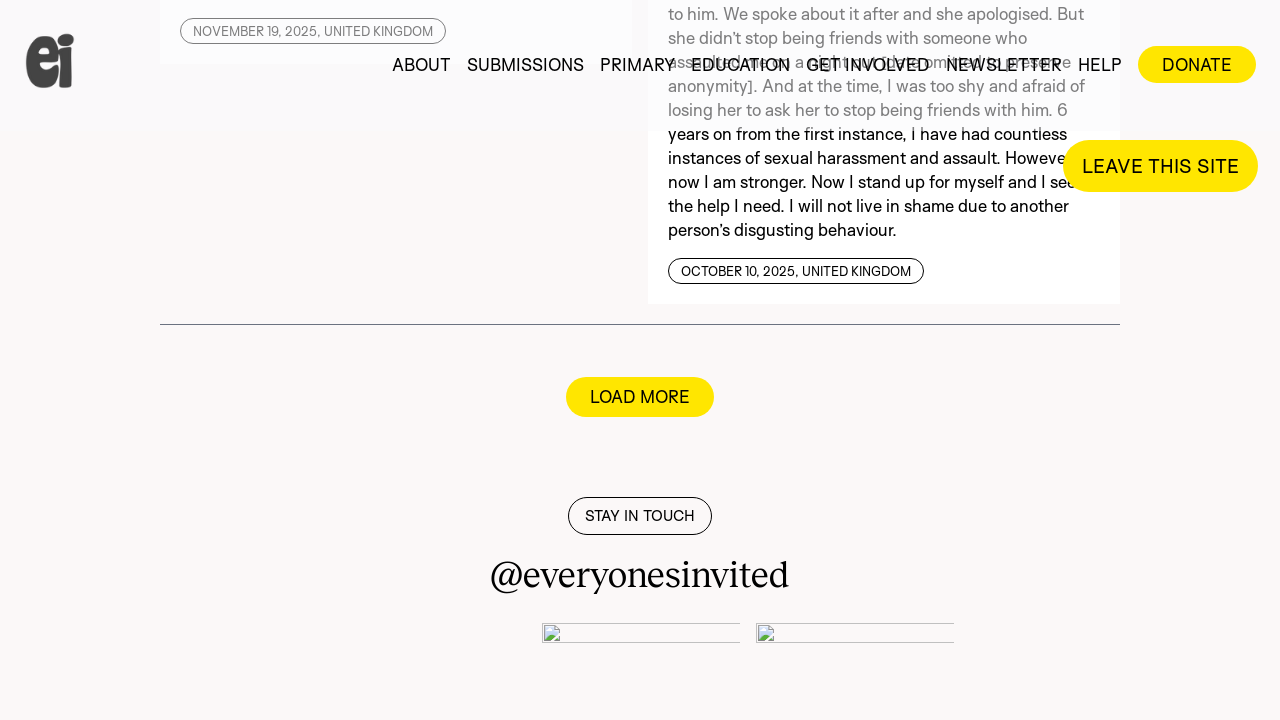

Waited for content to load
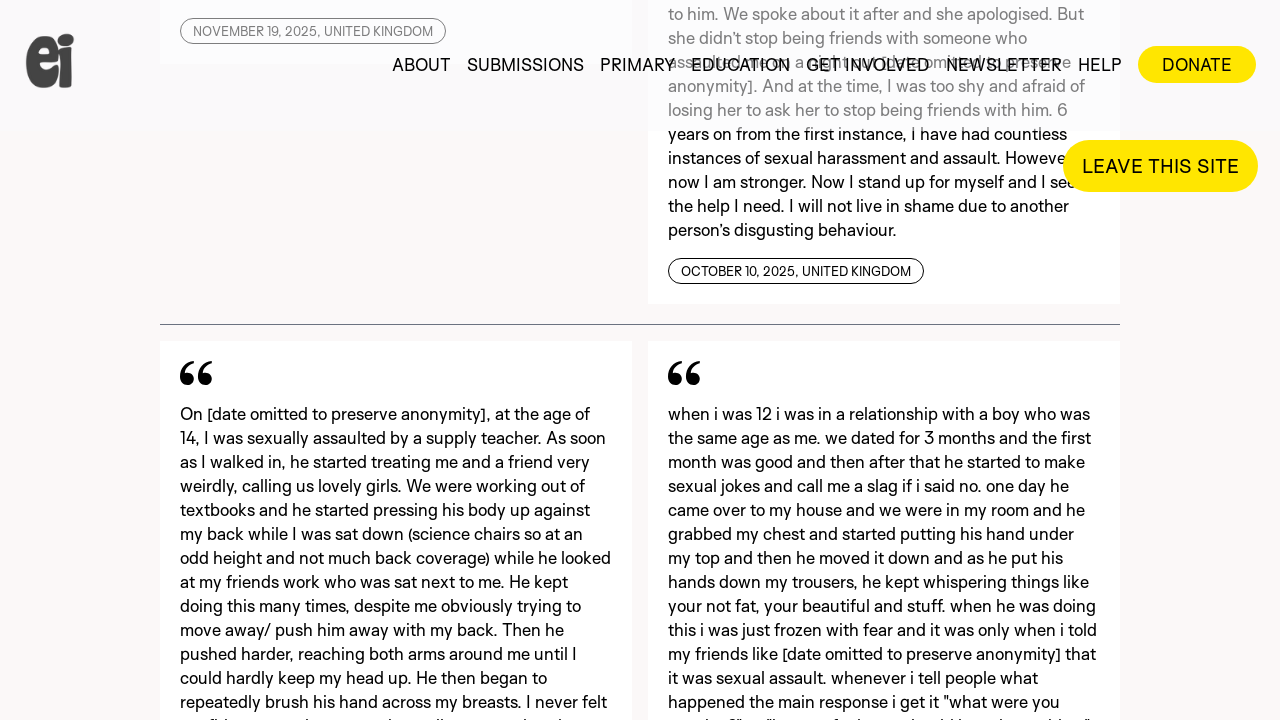

Waited for load more button to appear
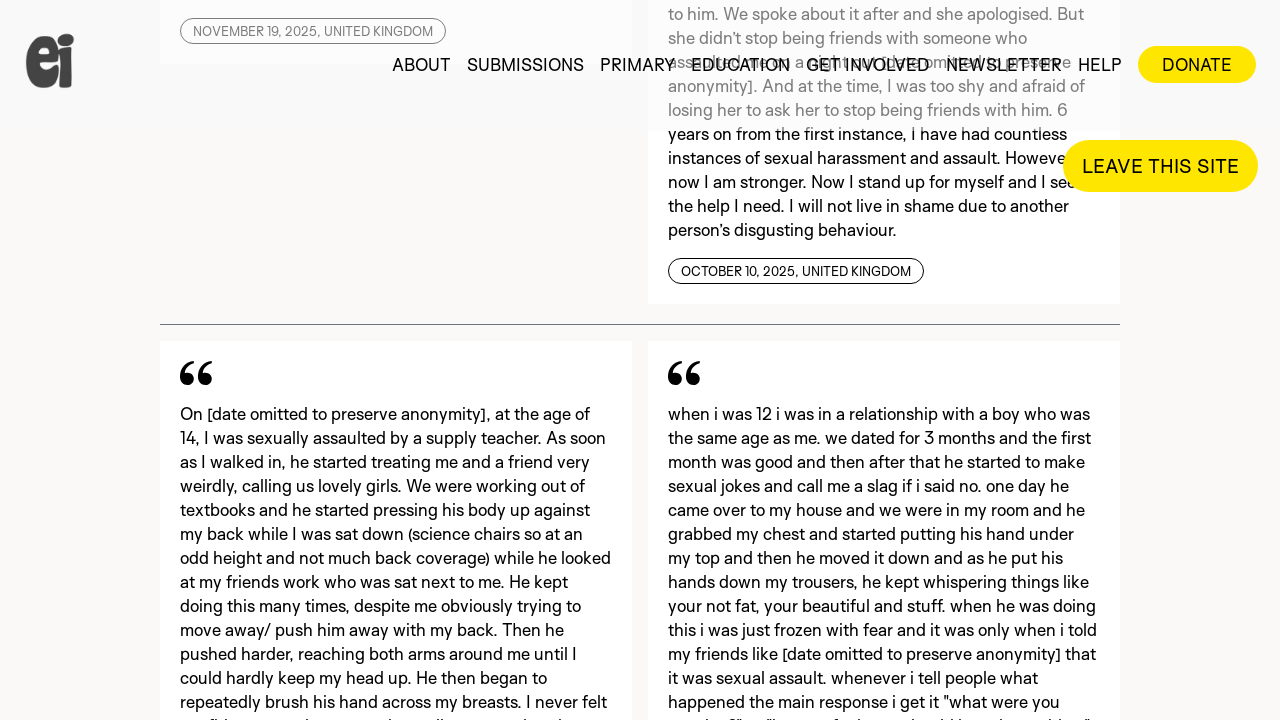

Clicked load more button
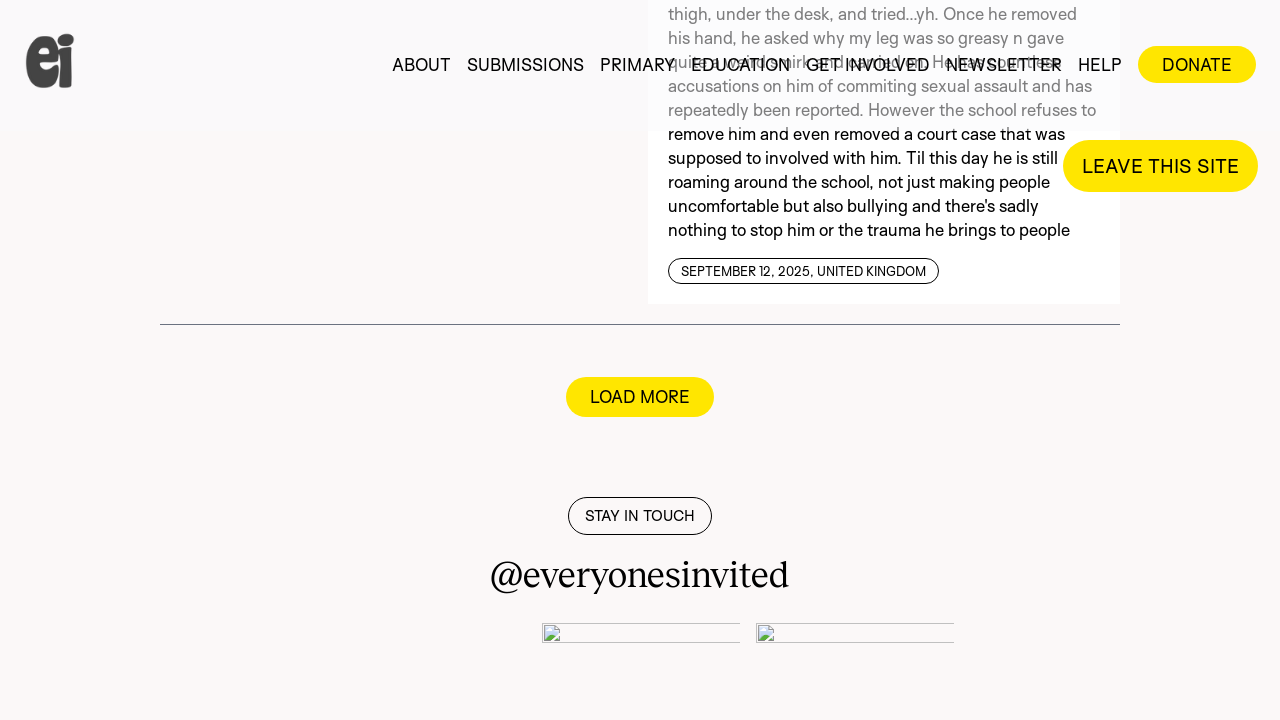

Waited for content to load
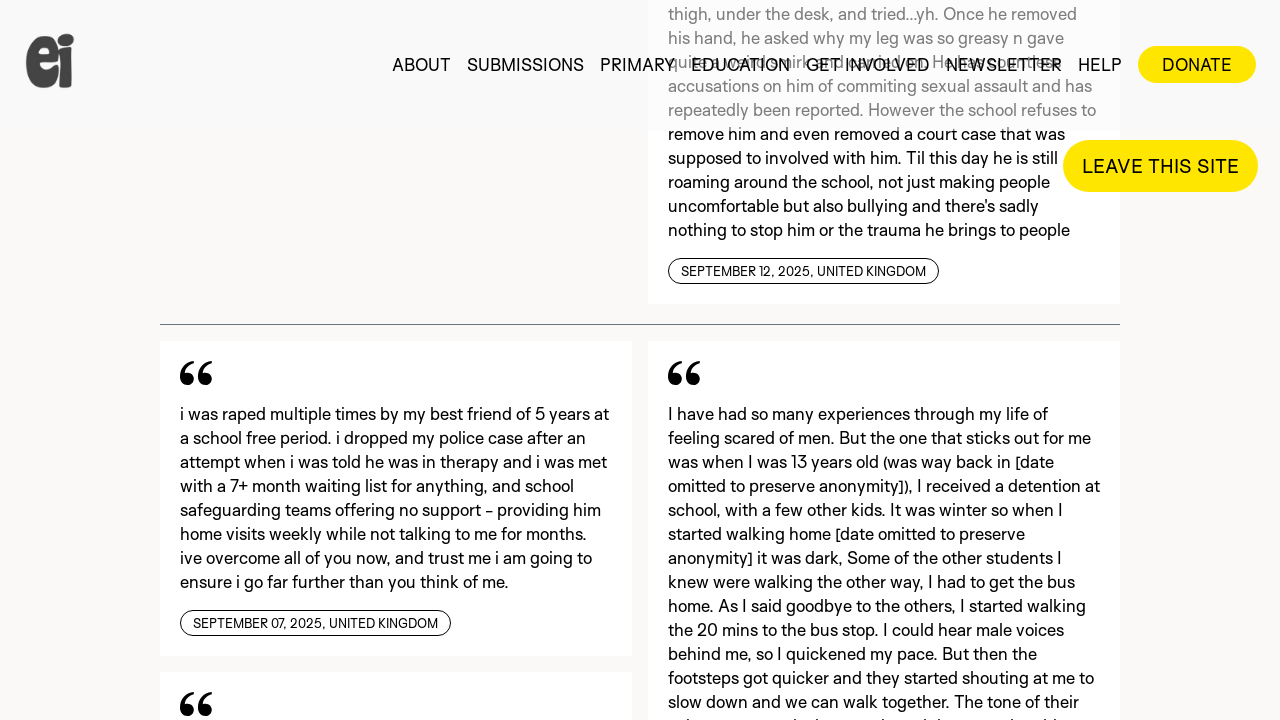

Waited for load more button to appear
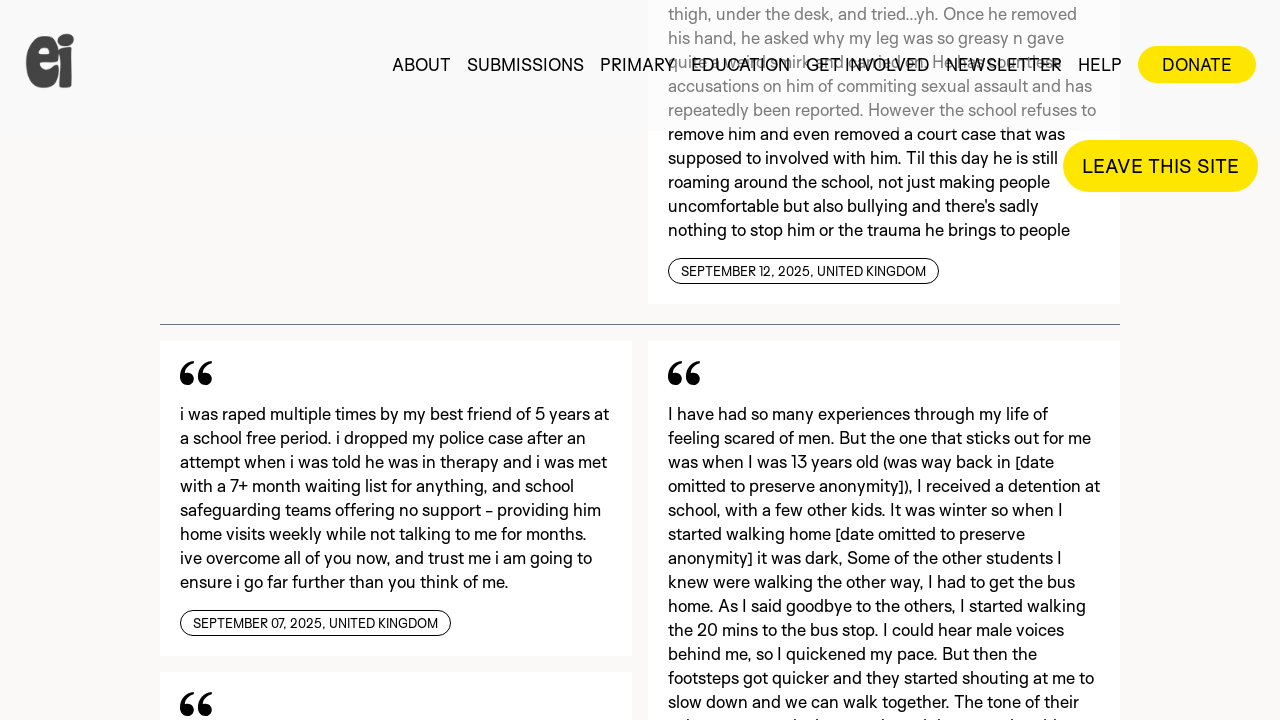

Clicked load more button
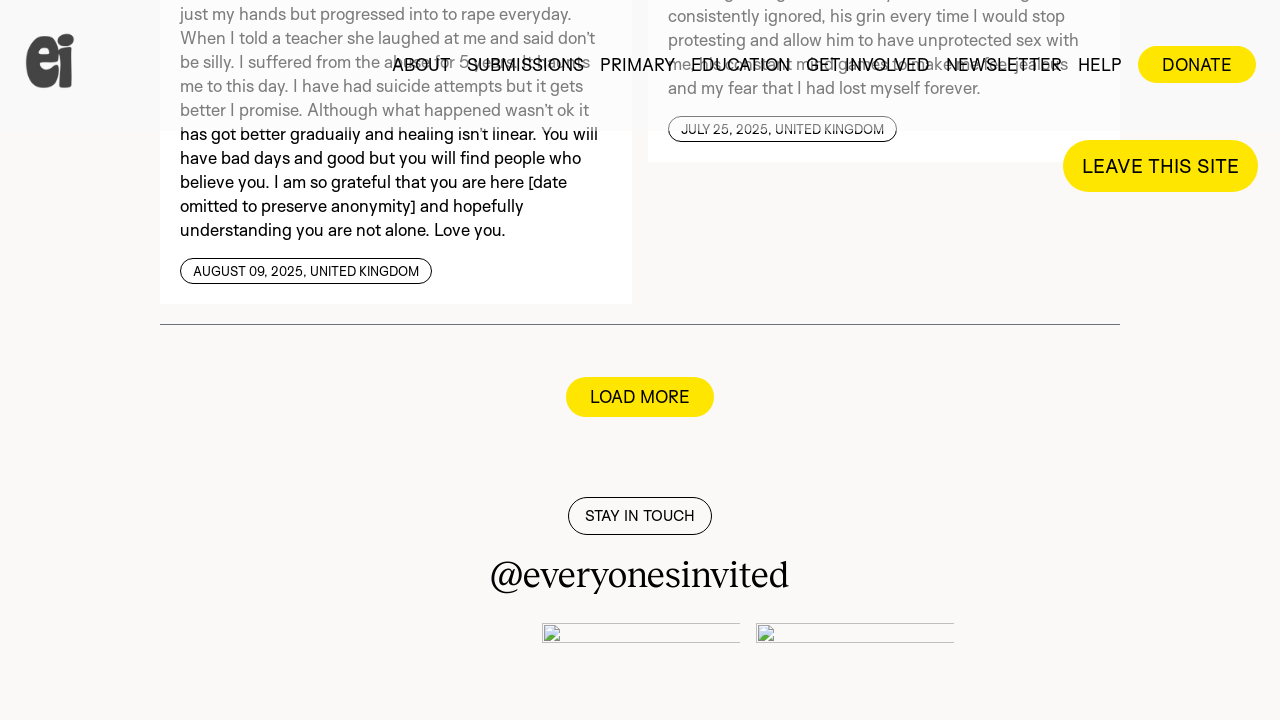

Waited for content to load
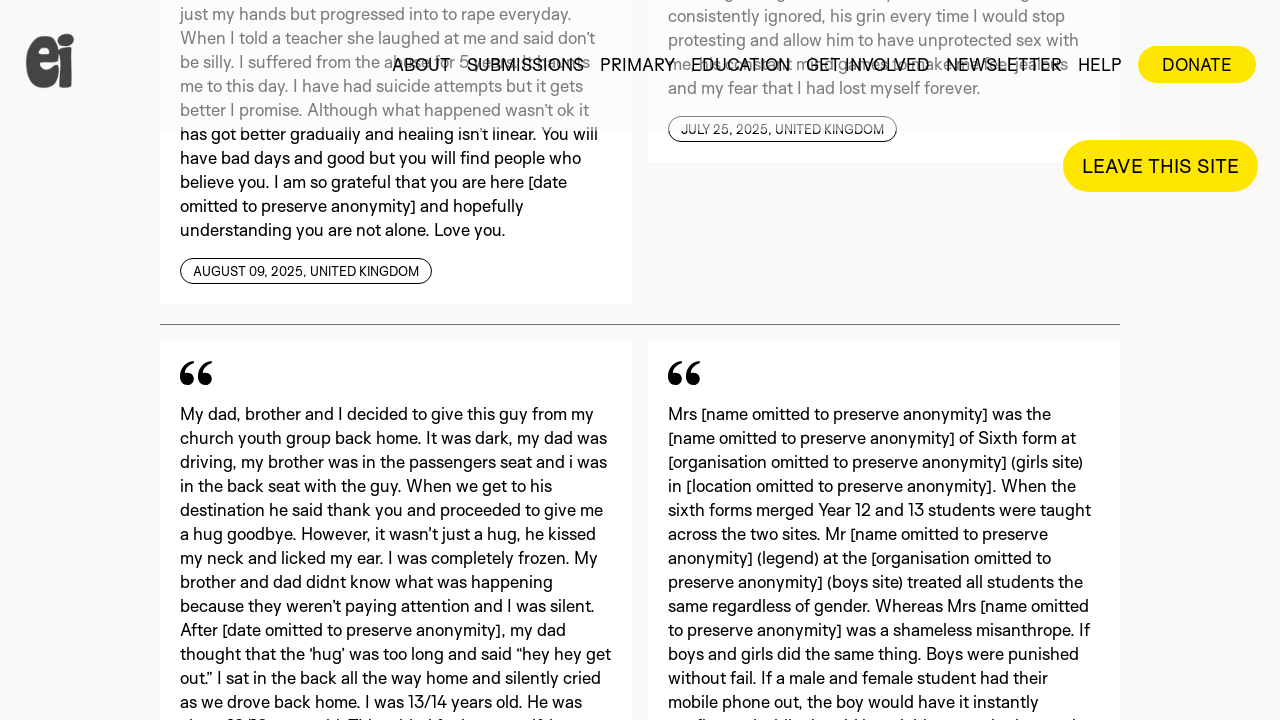

Waited for load more button to appear
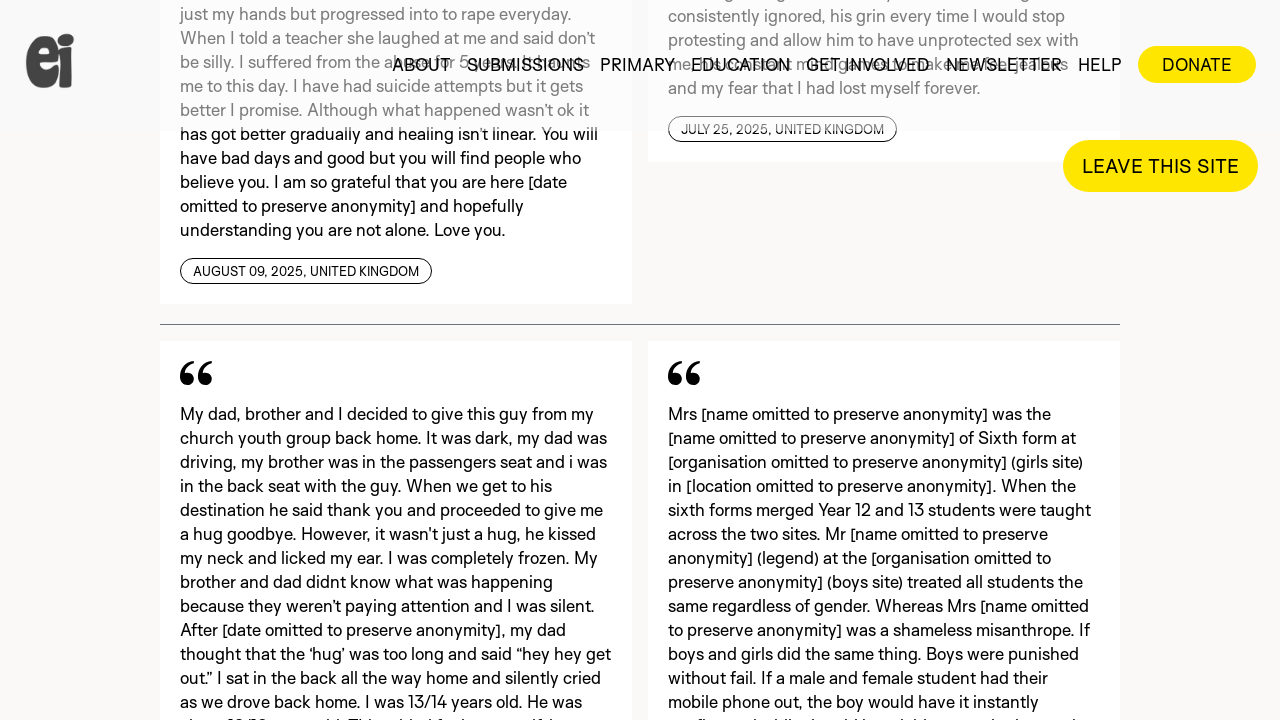

Clicked load more button
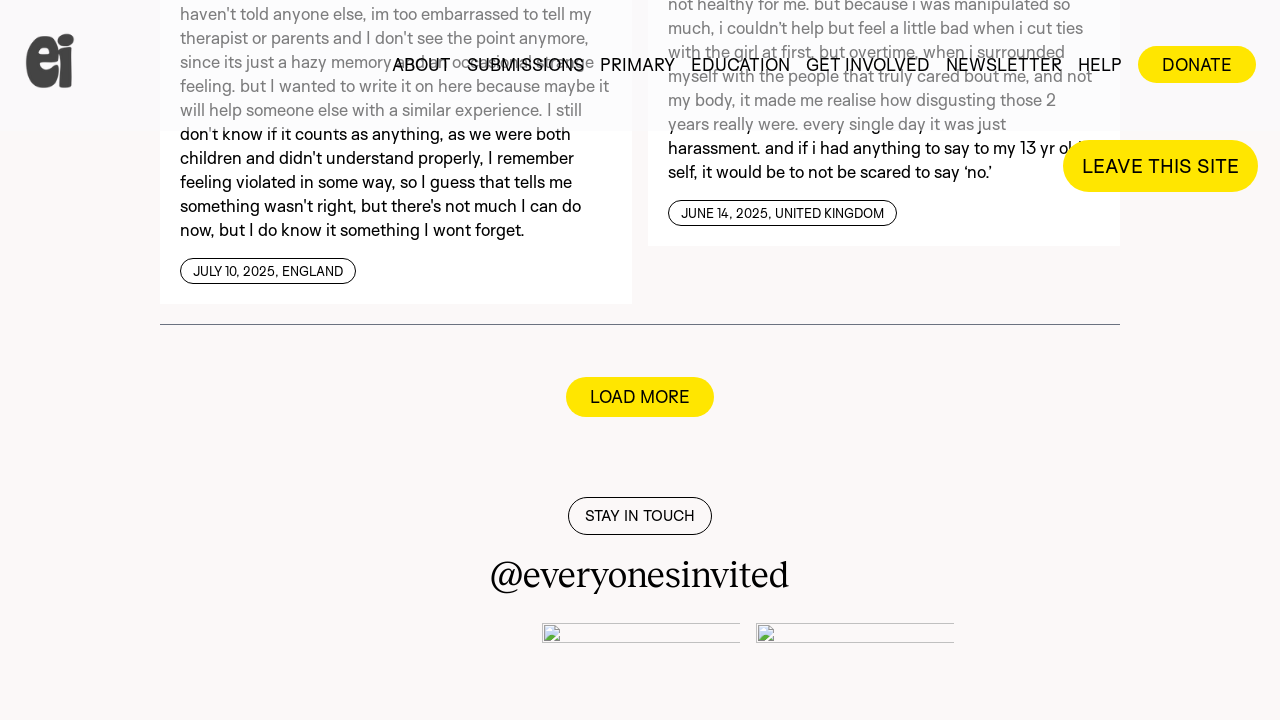

Waited for content to load
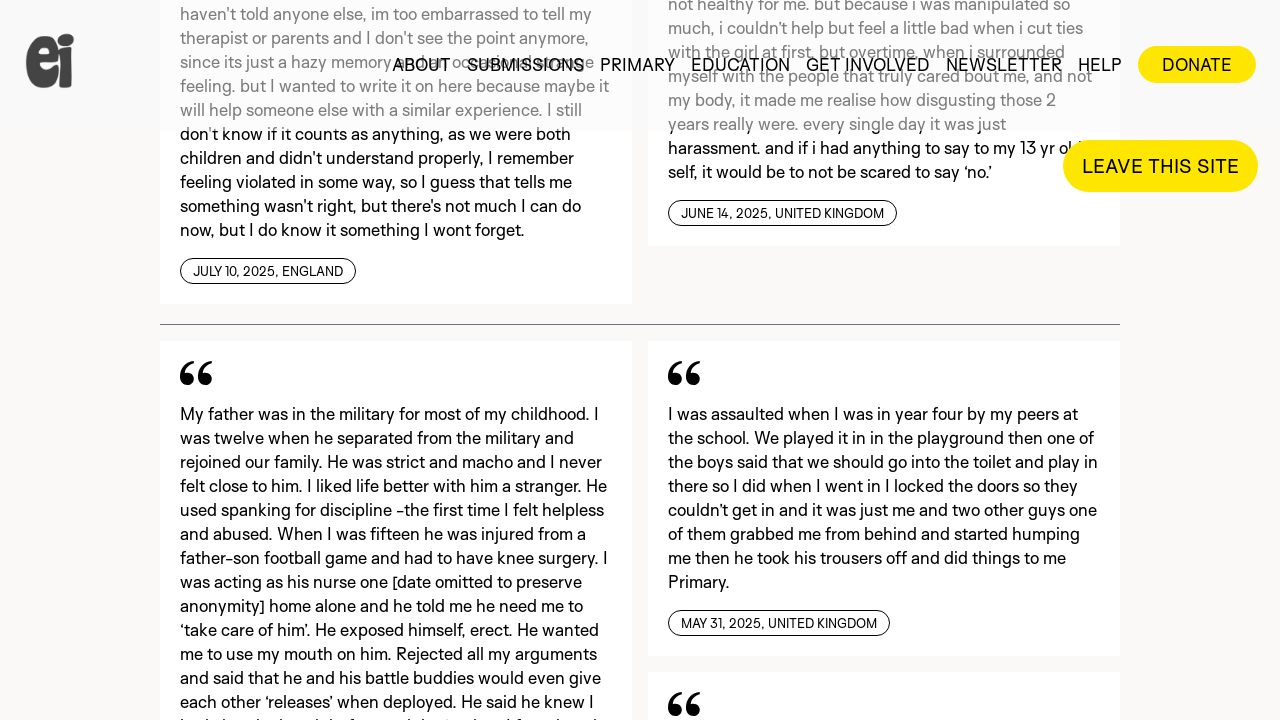

Waited for load more button to appear
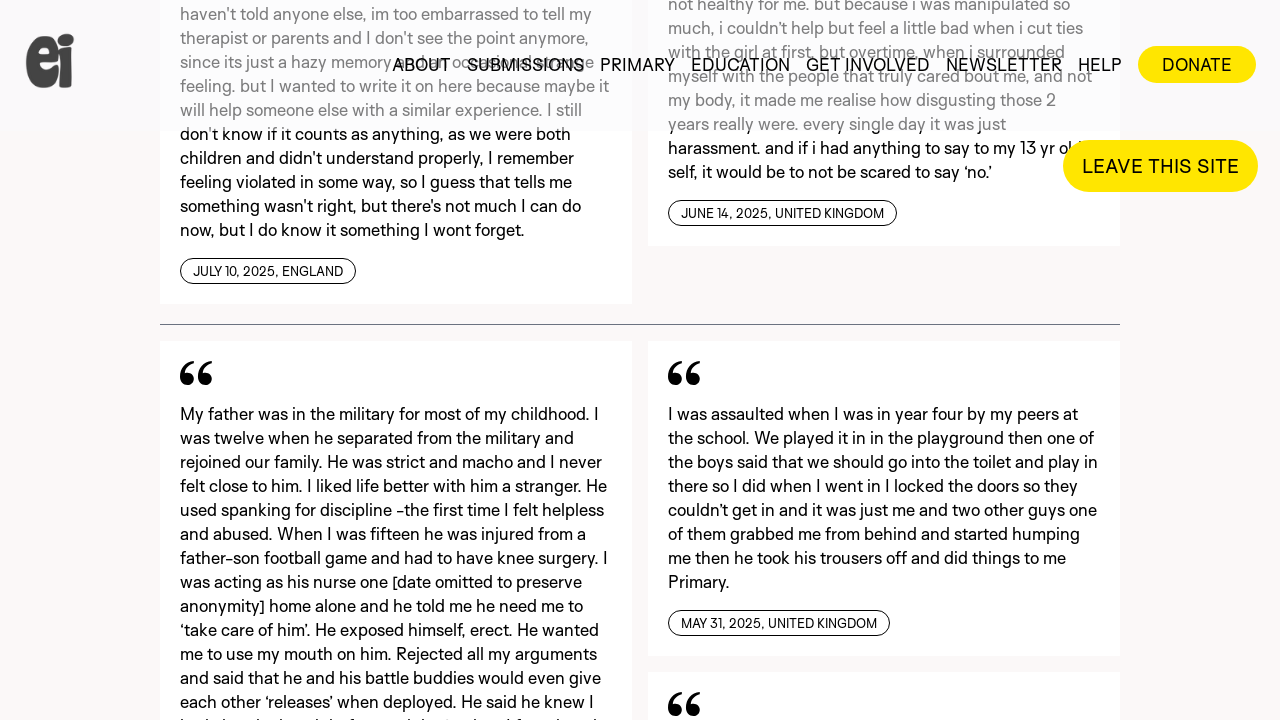

Clicked load more button
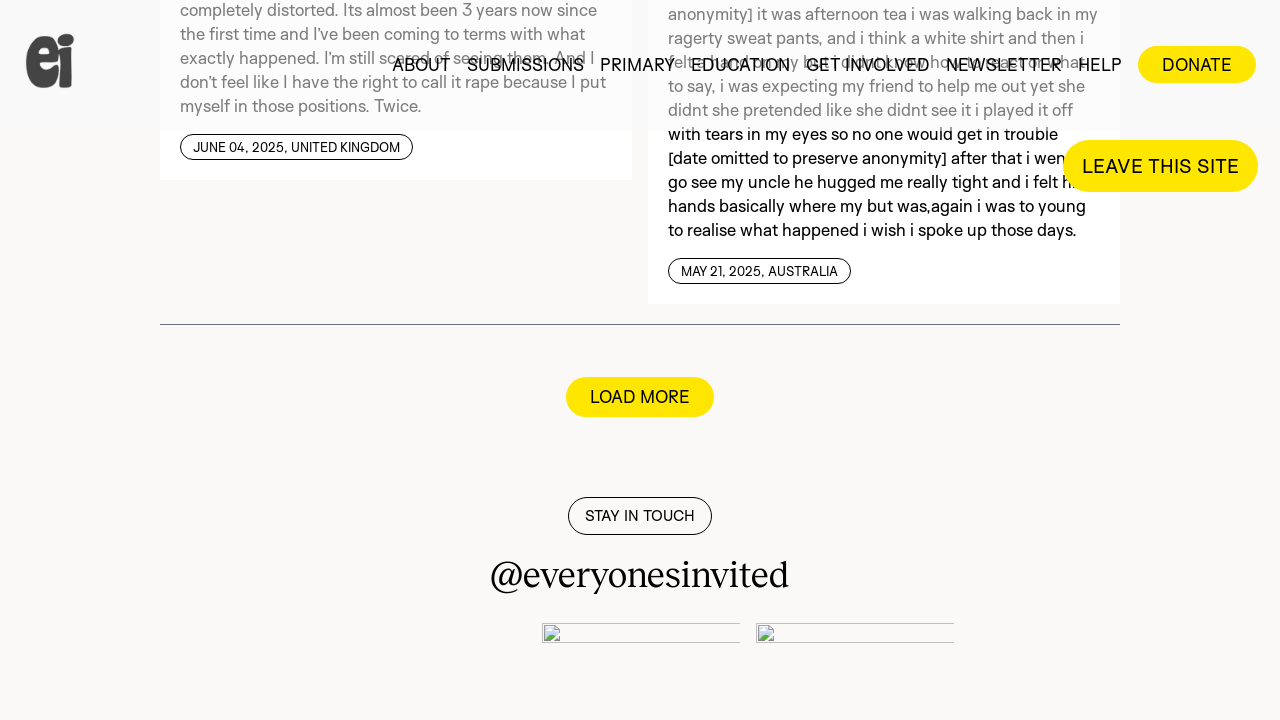

Waited for content to load
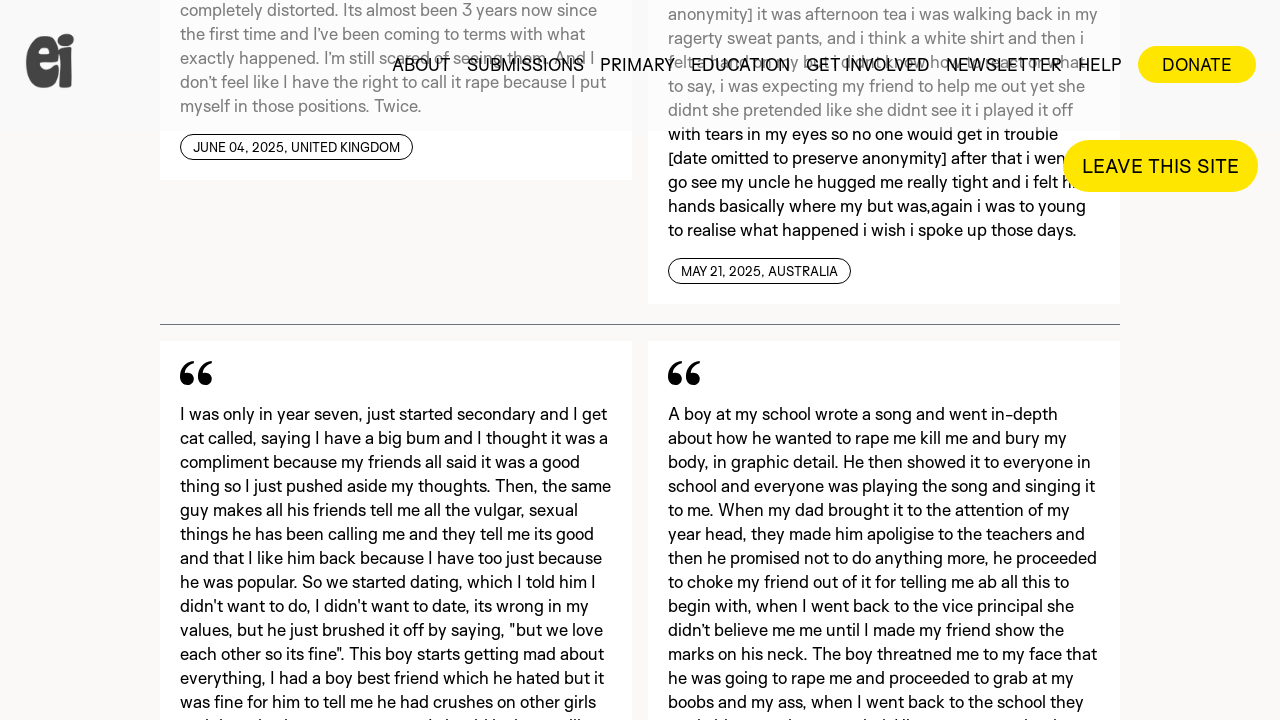

Waited for load more button to appear
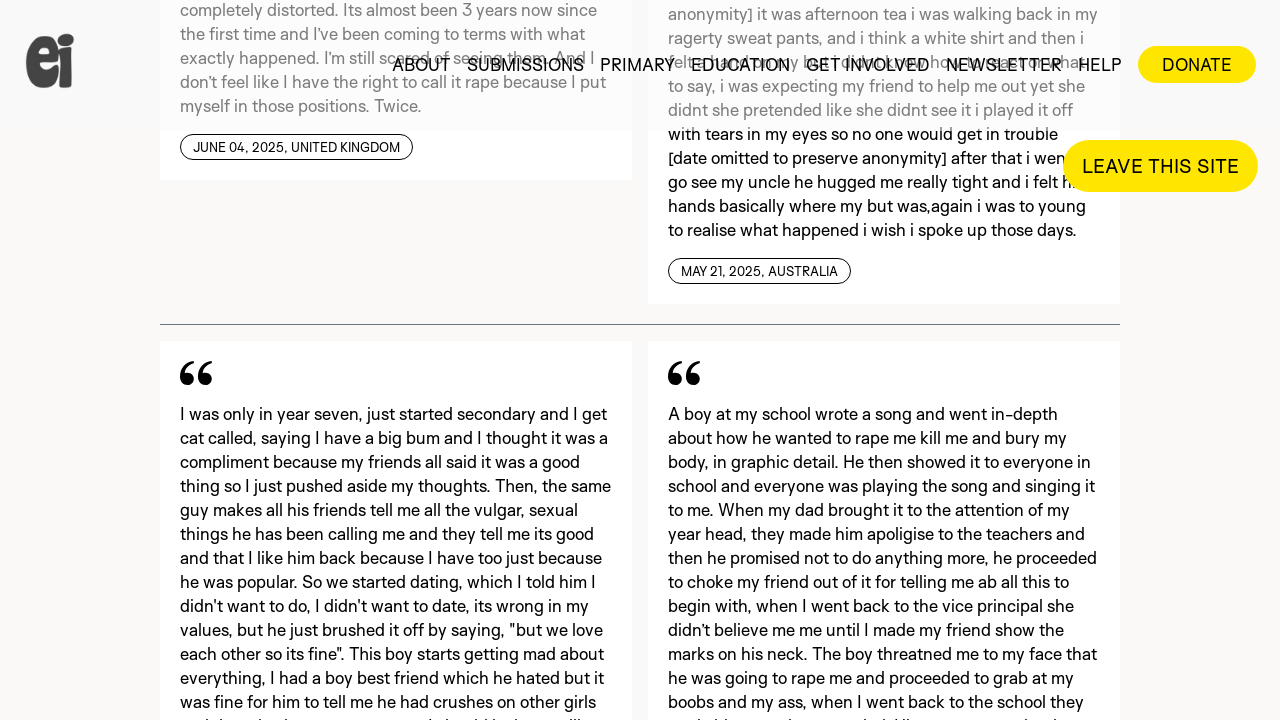

Clicked load more button
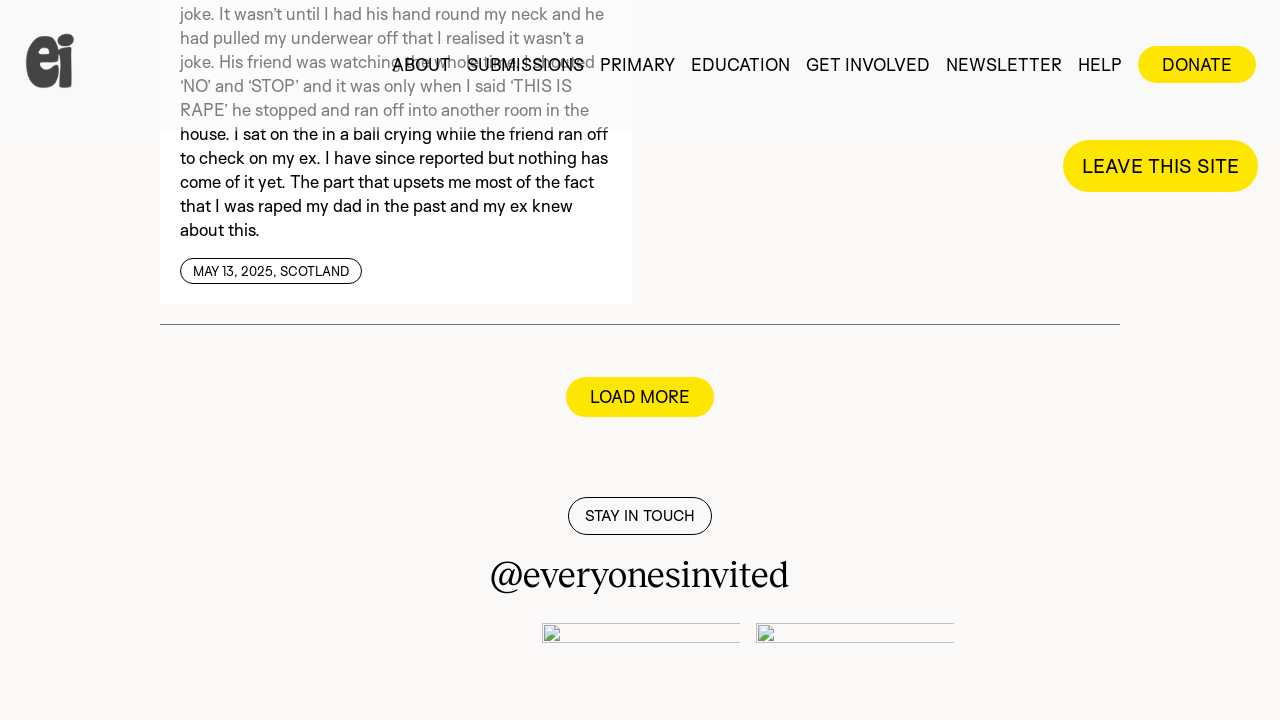

Waited for content to load
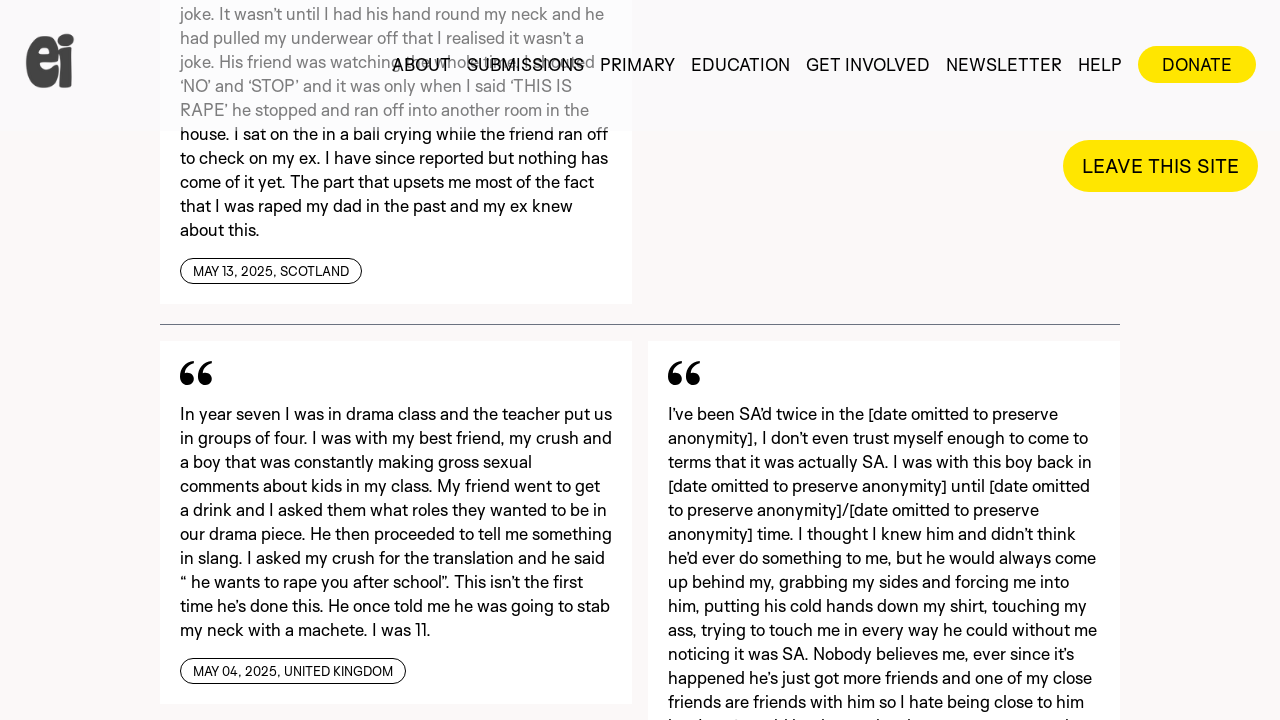

Waited for load more button to appear
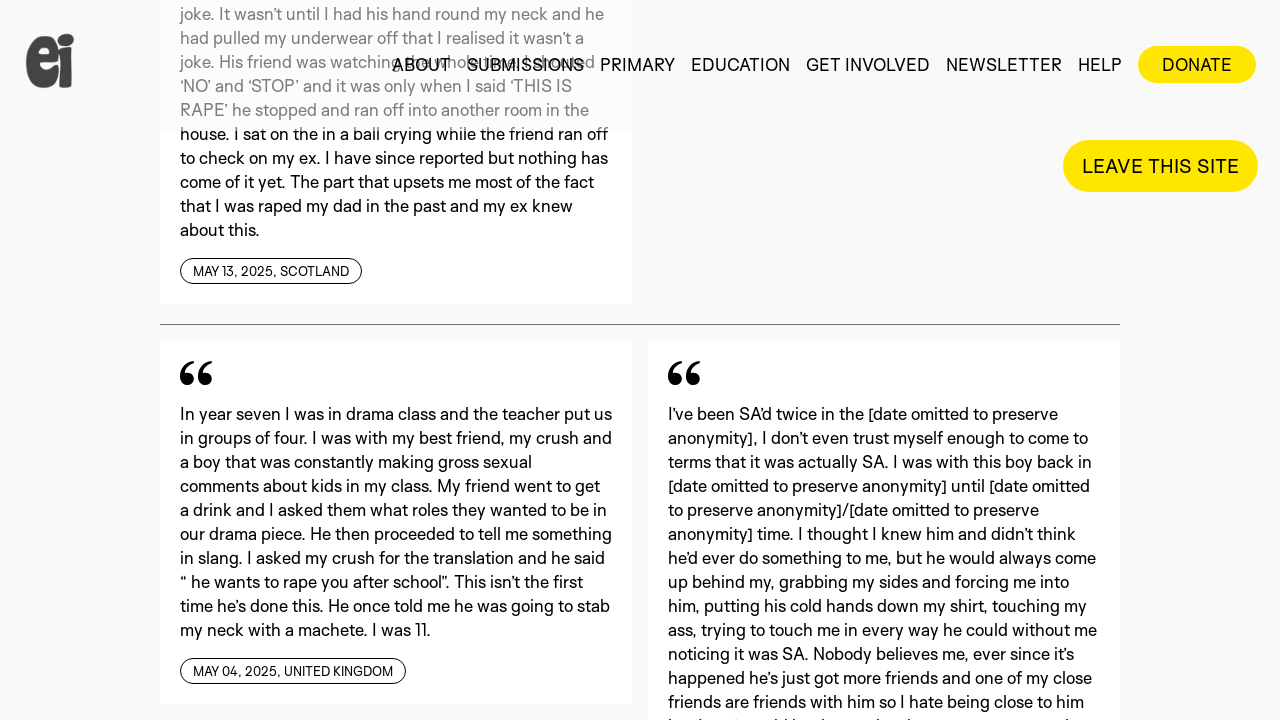

Clicked load more button
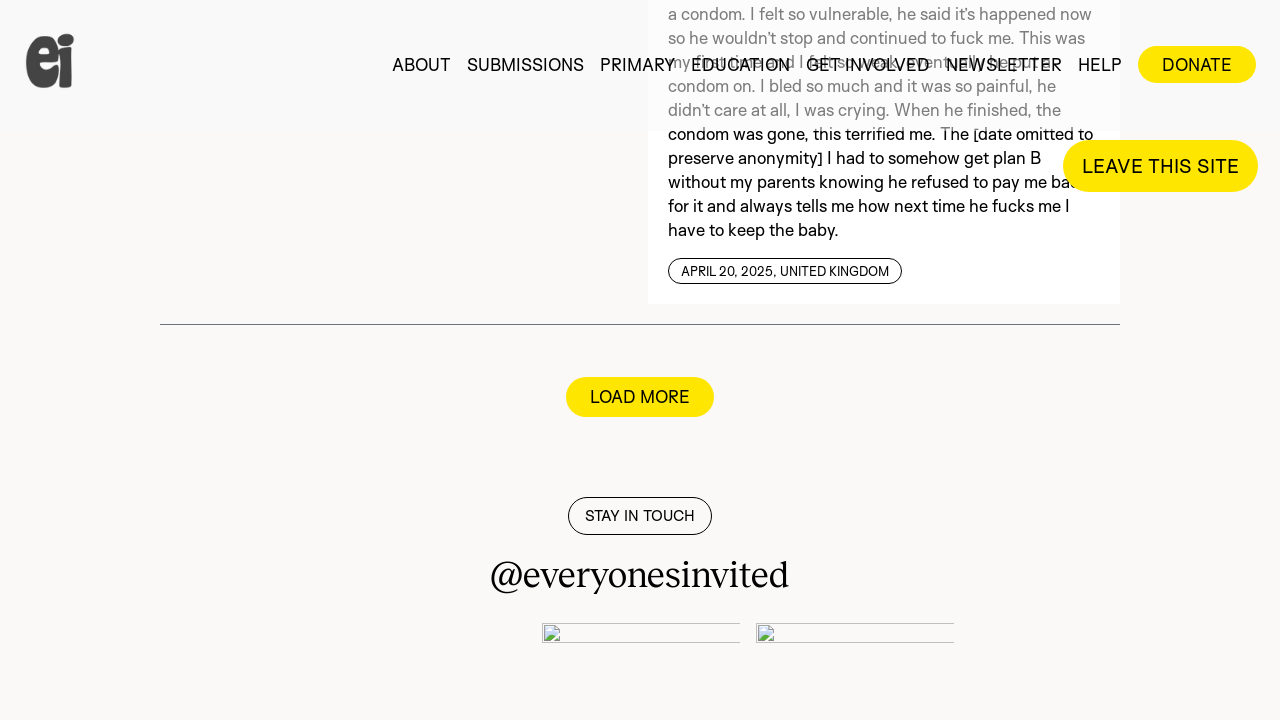

Waited for content to load
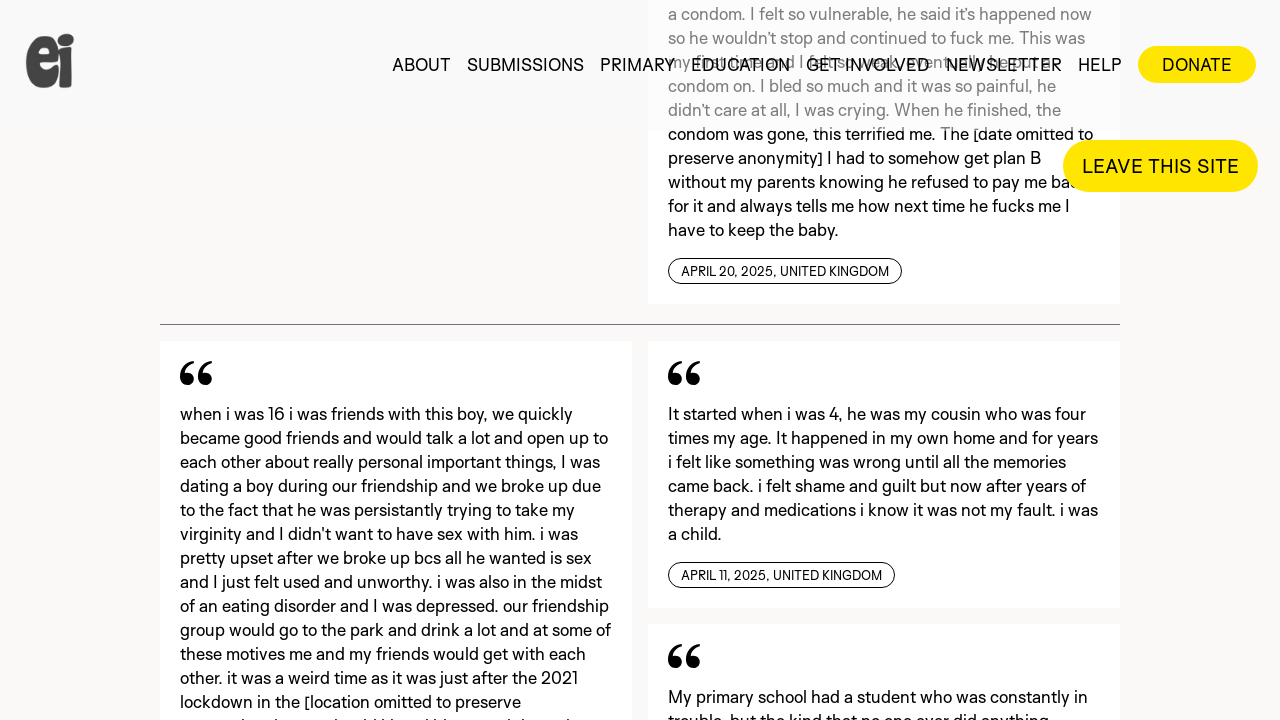

Waited for load more button to appear
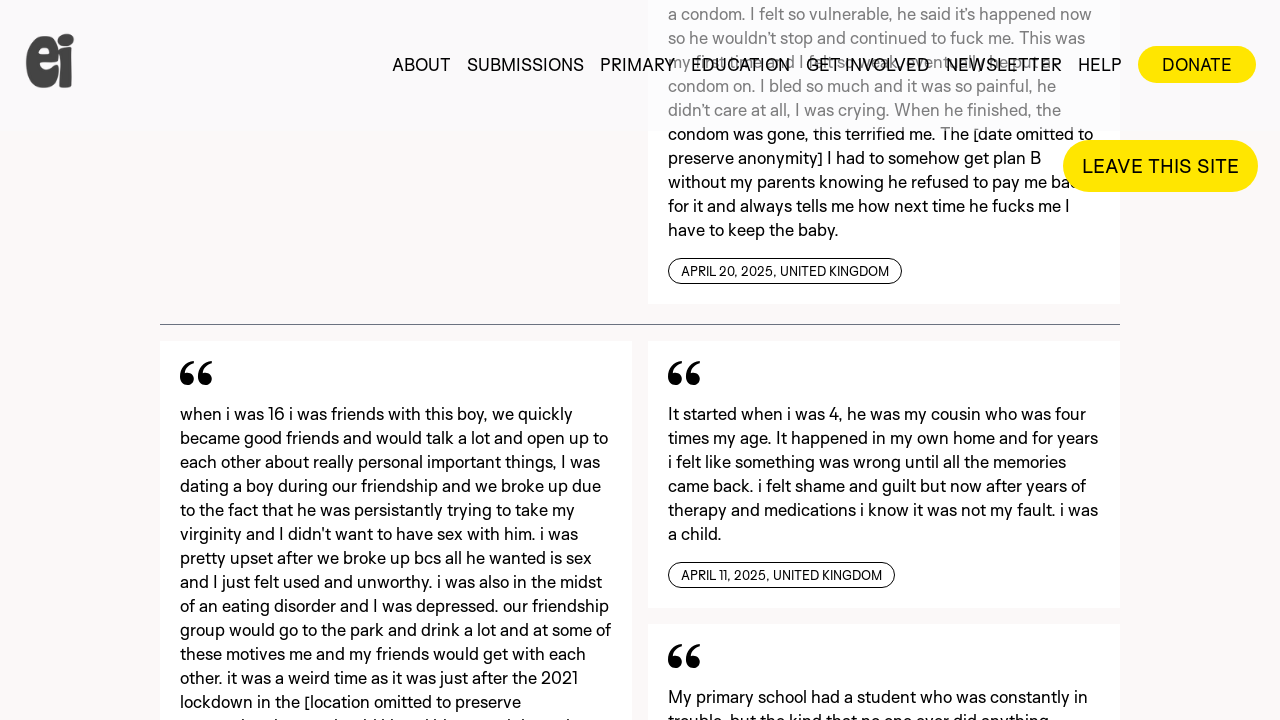

Clicked load more button
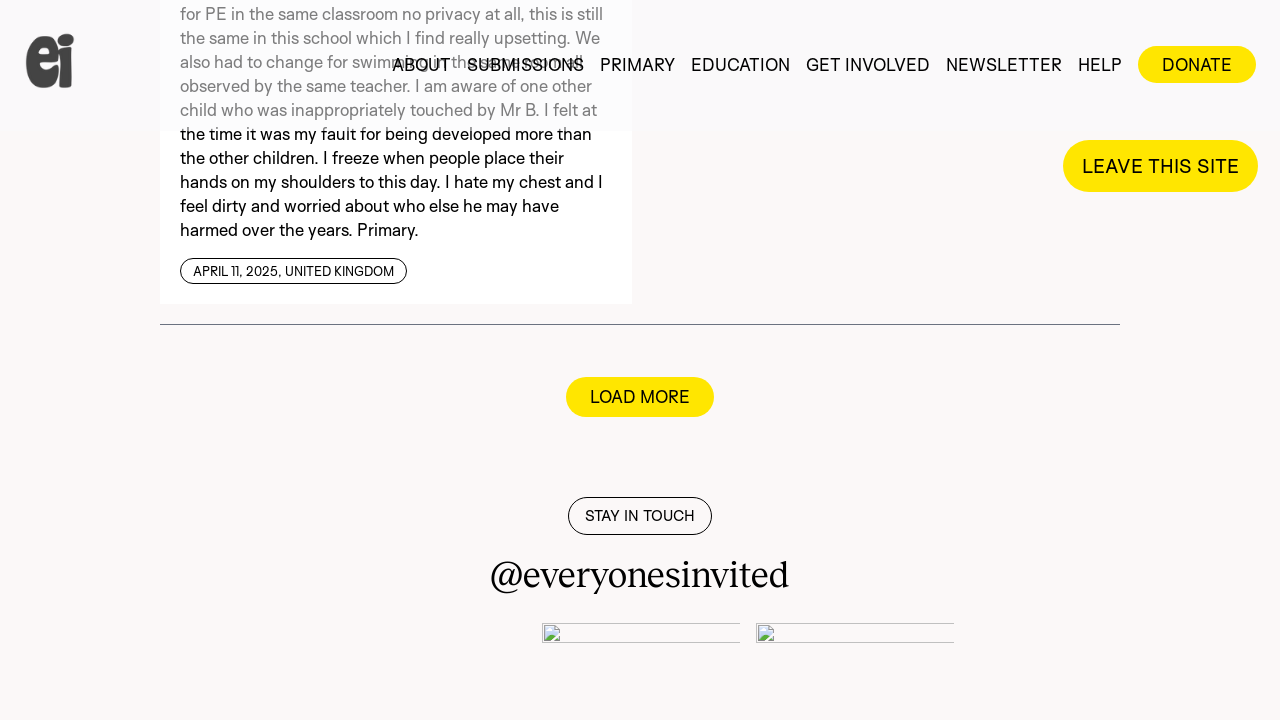

Waited for content to load
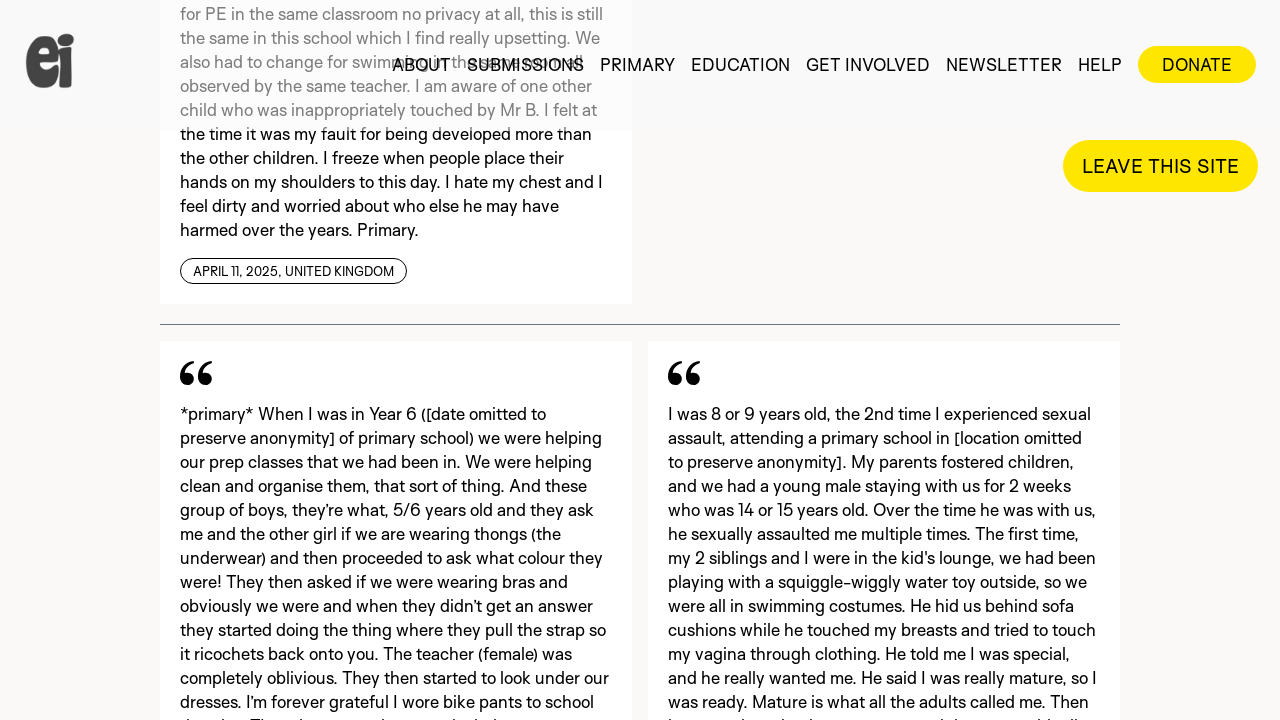

Waited for testimonial text content to load
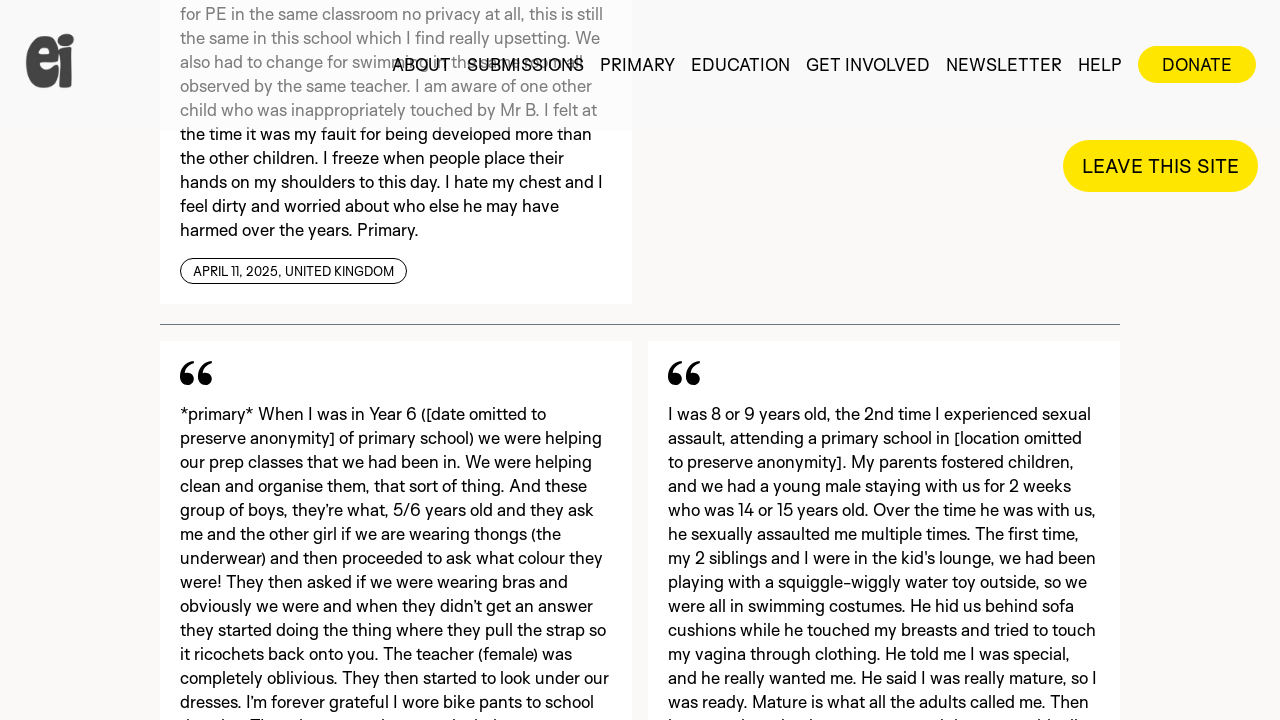

Verified date/location elements are present
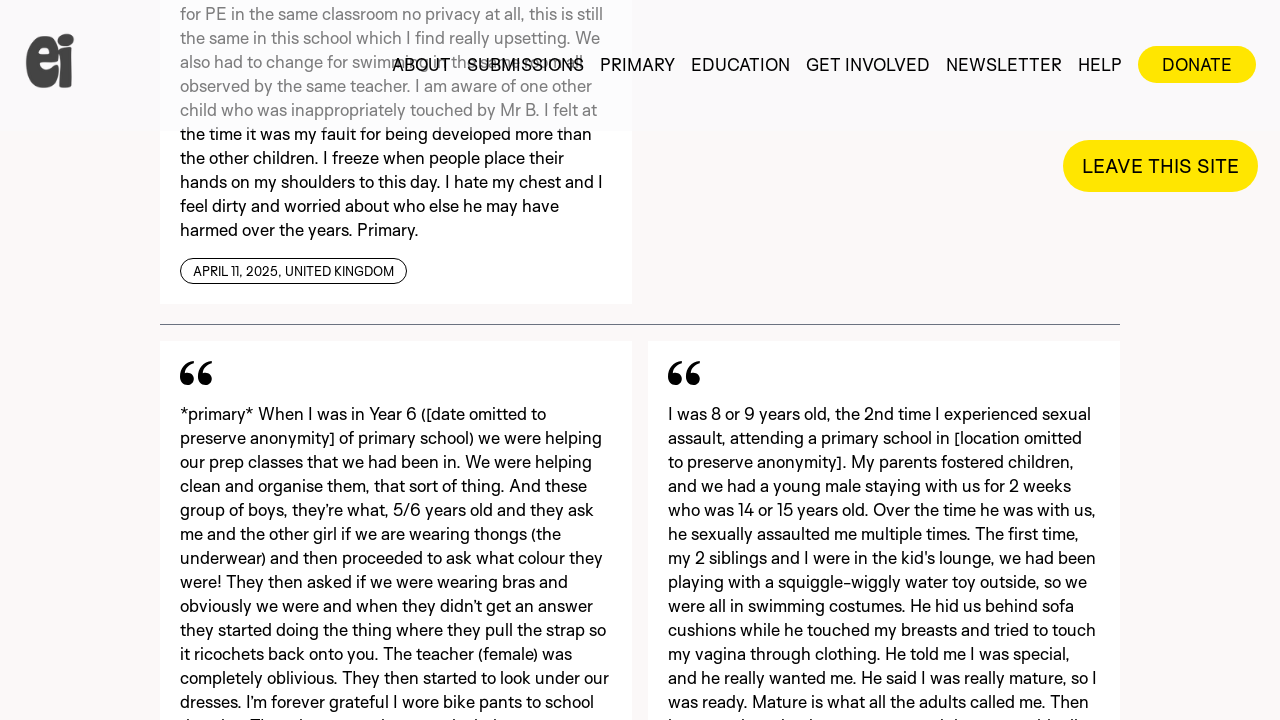

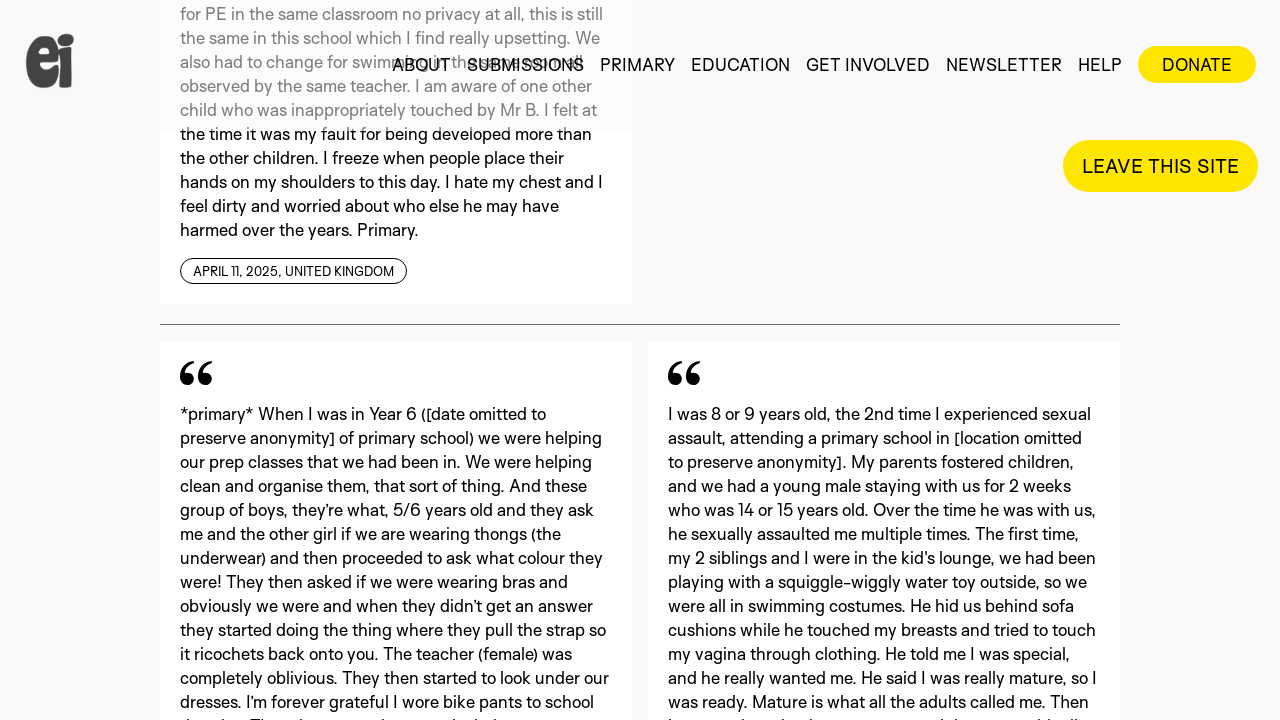